Tests various scrolling techniques on a practice page including JavaScript-based scrolling (scroll down, scroll to bottom) and mouse wheel scrolling (down and up).

Starting URL: https://practice.cydeo.com/

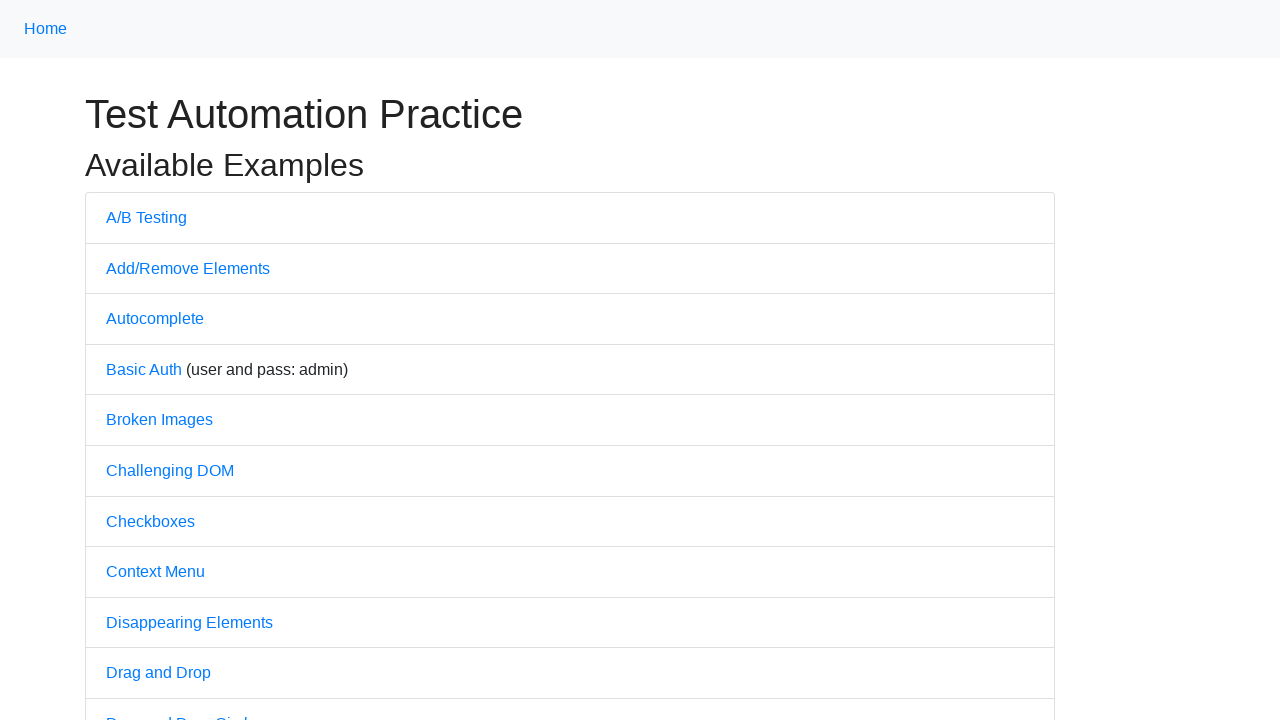

Navigated to practice page at https://practice.cydeo.com/
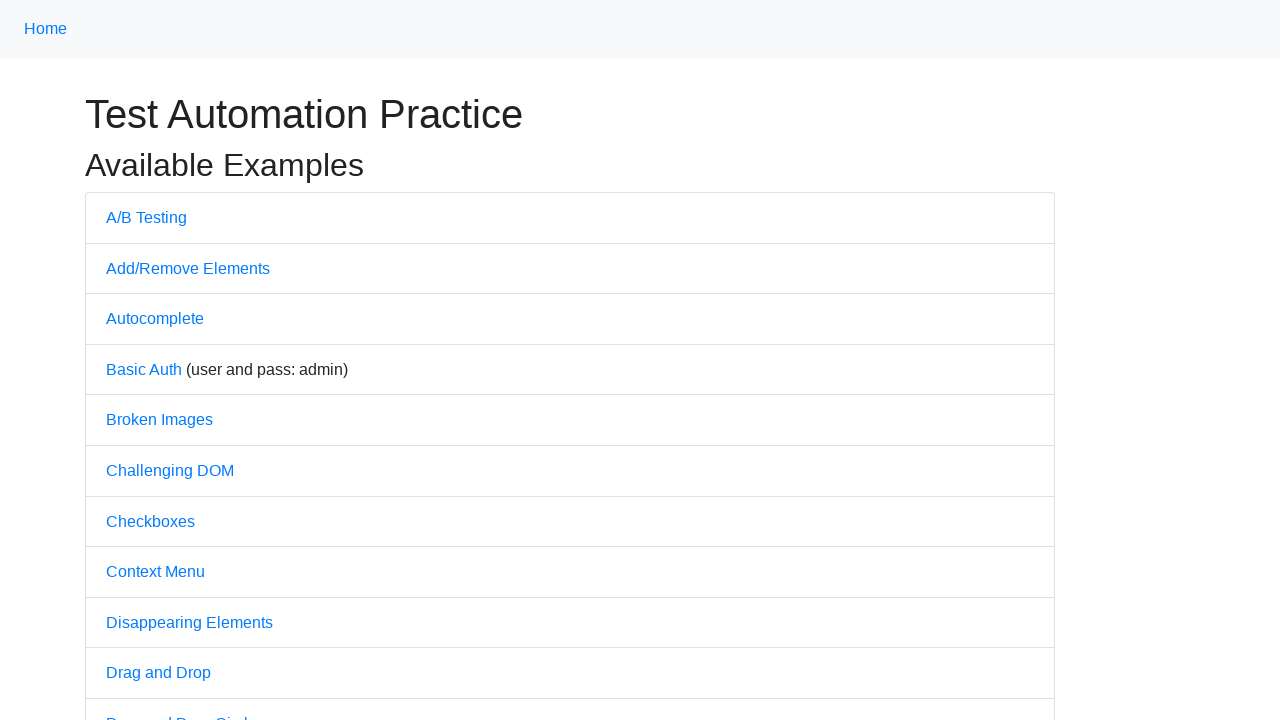

Scrolled down 500 pixels using JavaScript
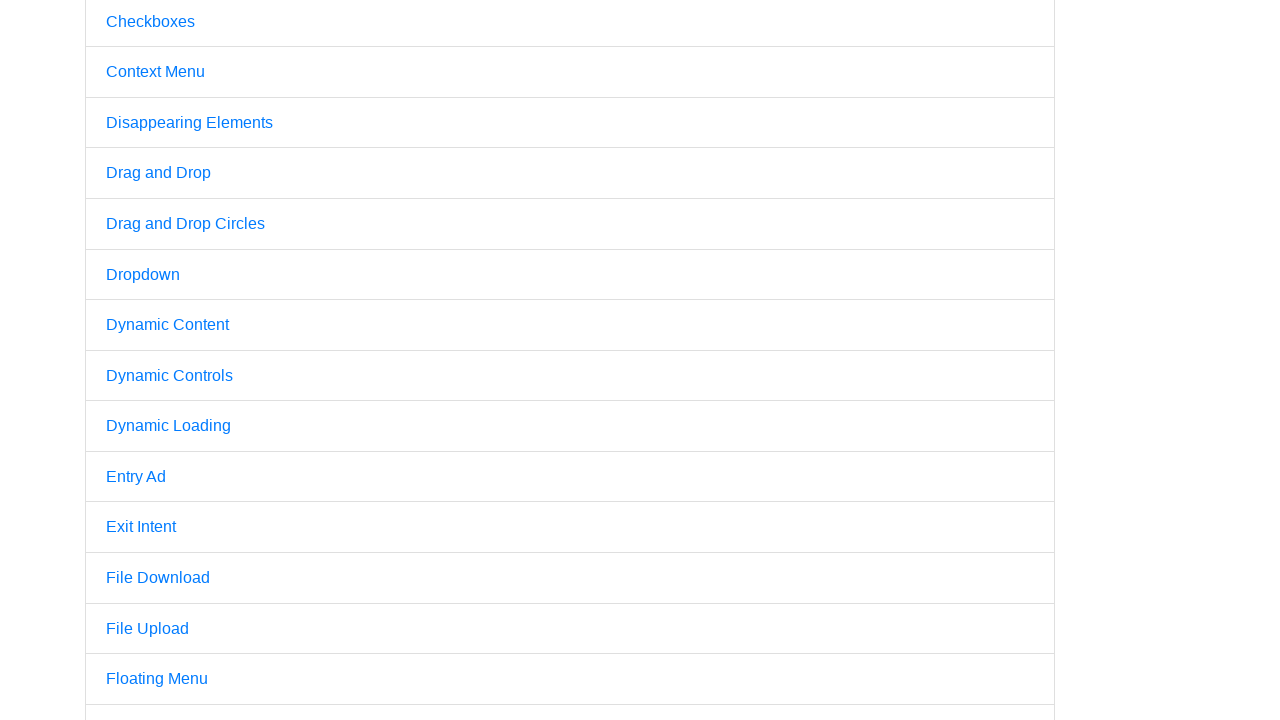

Scrolled to bottom of page using JavaScript (3x viewport height)
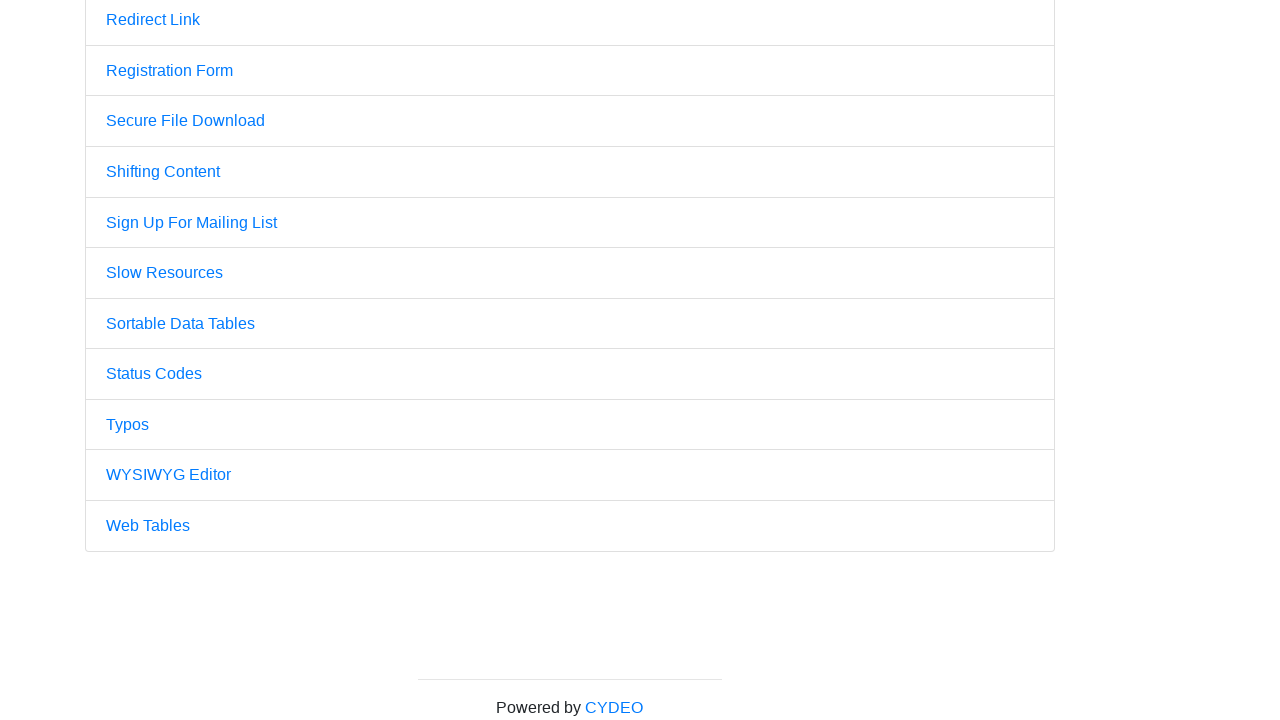

Scrolled down 1000 pixels using mouse wheel
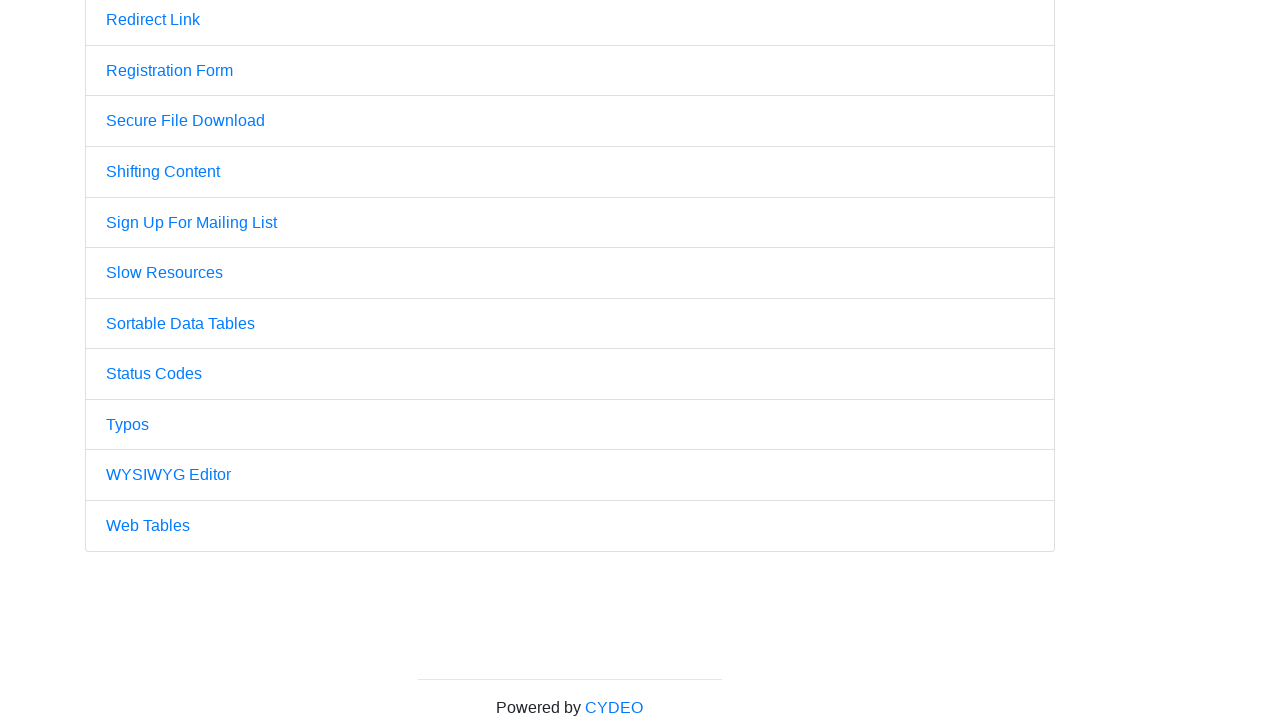

Scrolled up 500 pixels using mouse wheel
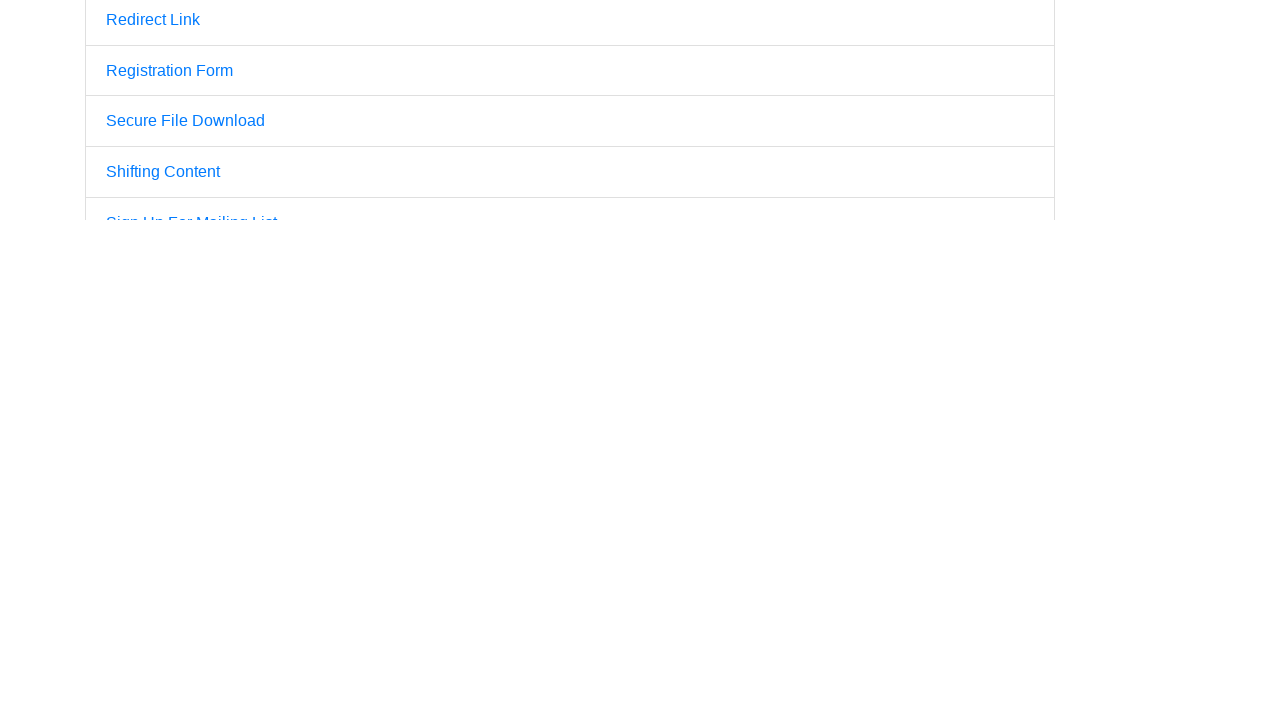

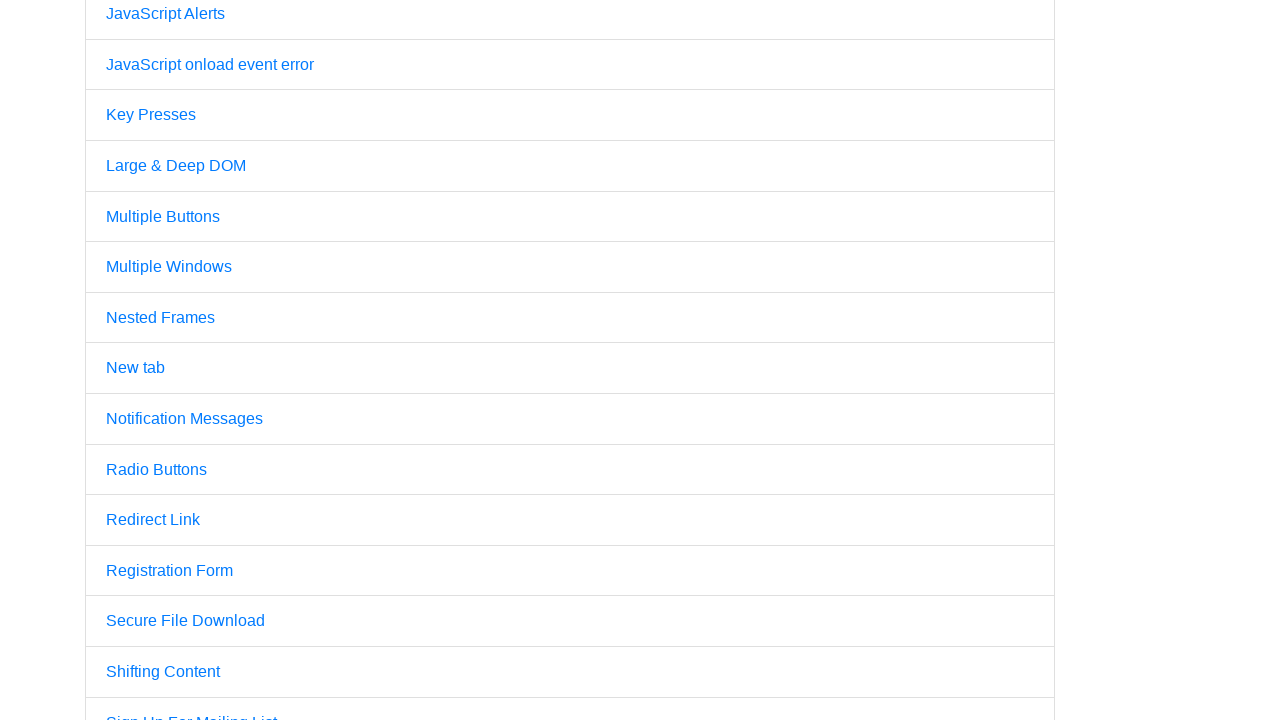